Navigates to the login page and waits for the Login button to be visible

Starting URL: https://rahulshettyacademy.com/client

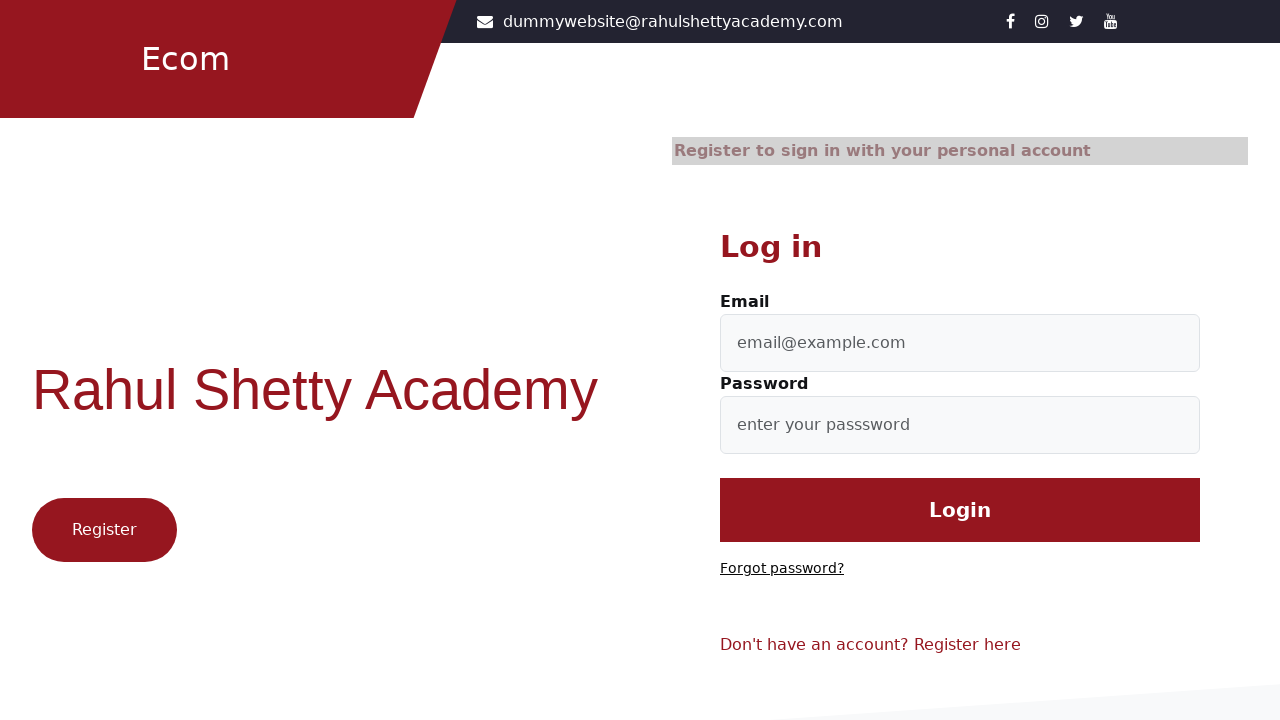

Navigated to login page at https://rahulshettyacademy.com/client
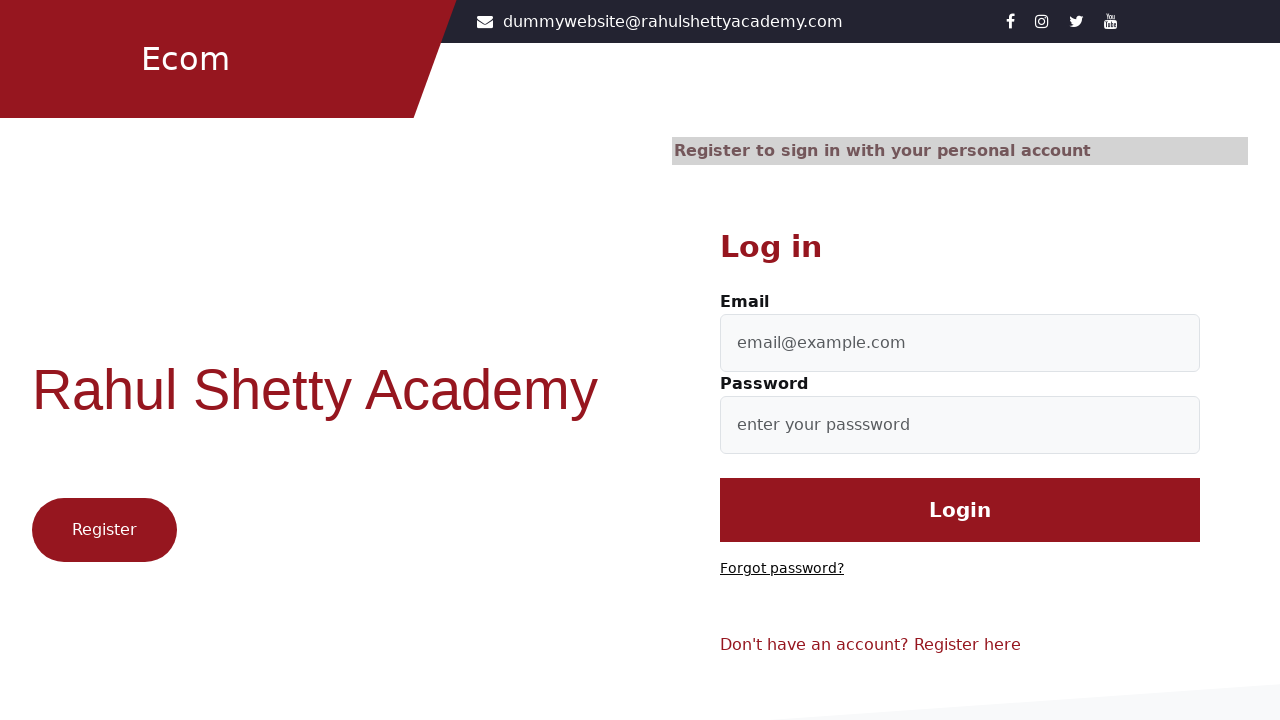

Login button is now visible on the page
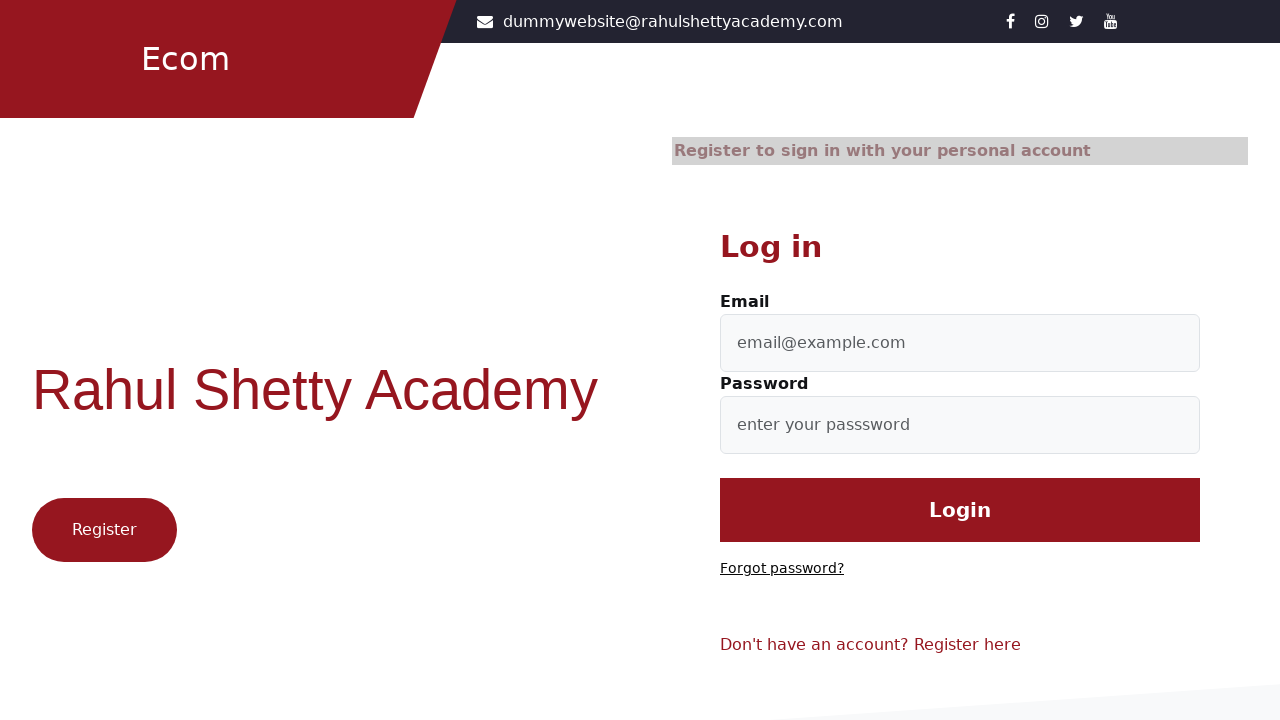

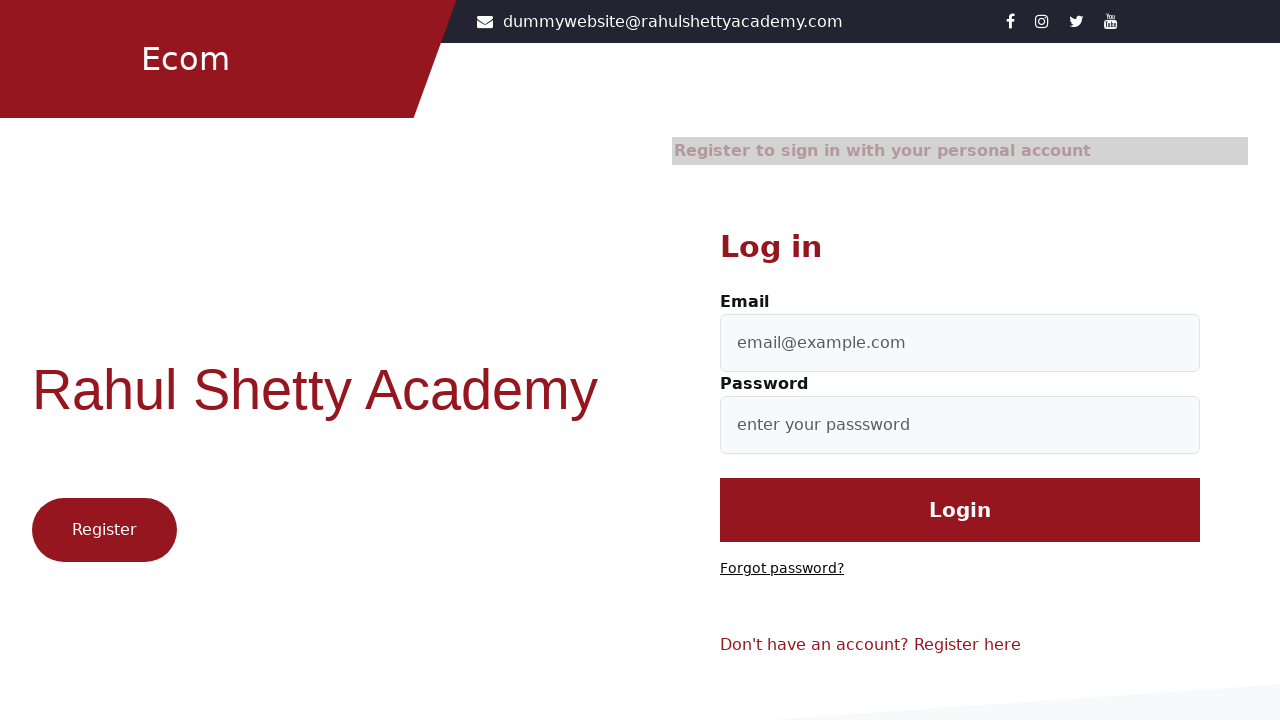